Tests input form functionality on LeafGround by filling name and country fields, clearing fields, and retrieving text values from input elements.

Starting URL: https://www.leafground.com/input.xhtml

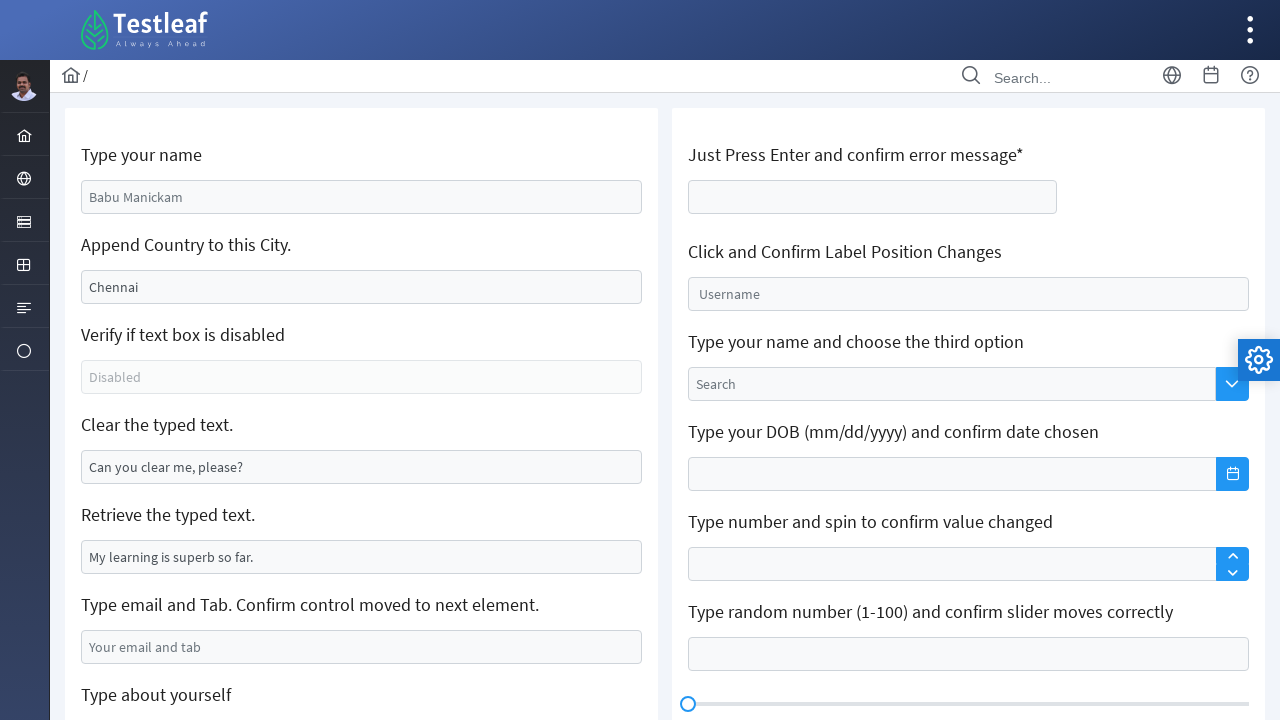

Filled name input field with 'Kesavaram' on input[name='j_idt88:name']
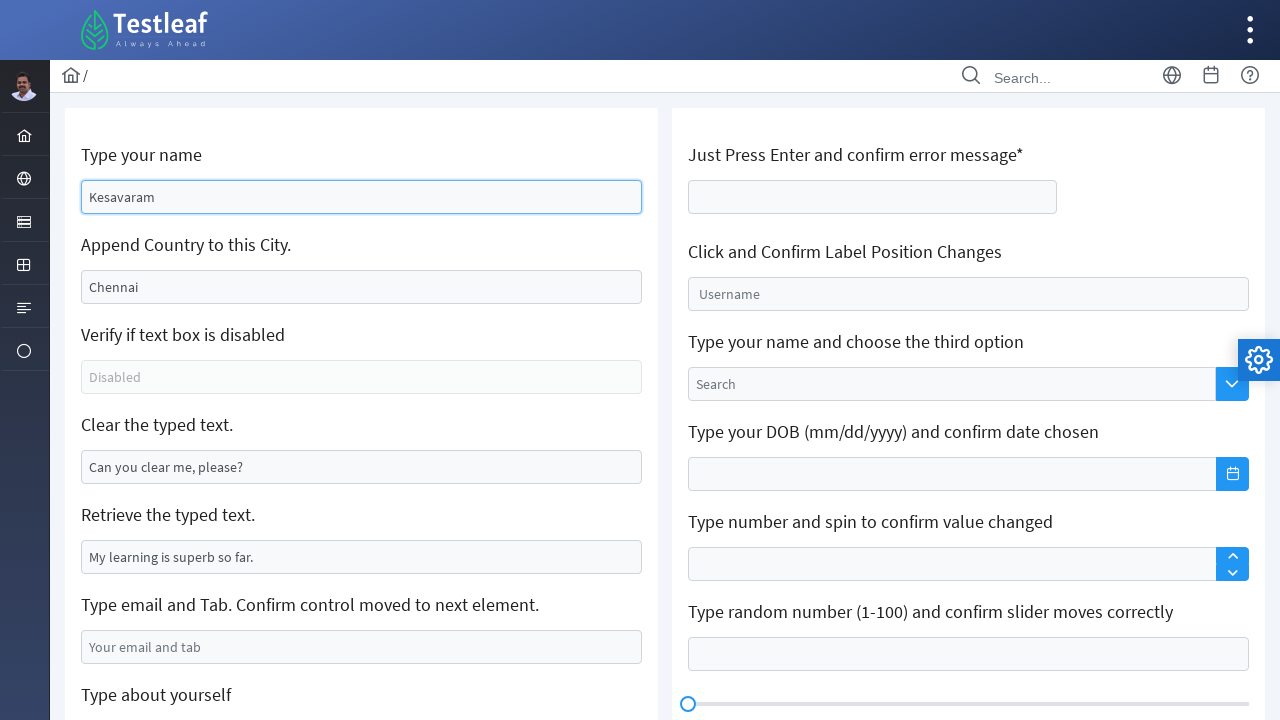

Filled country input field with 'Chennai' on input[name='j_idt88:j_idt91']
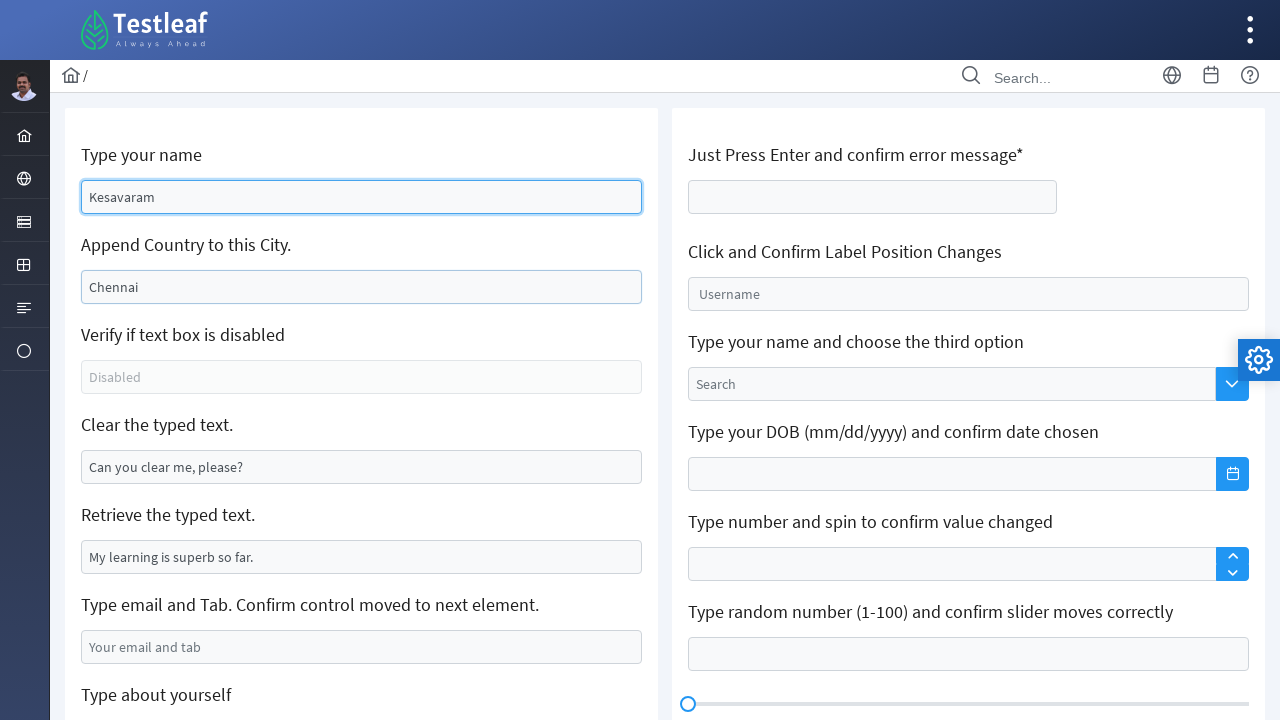

Retrieved text value from third input field
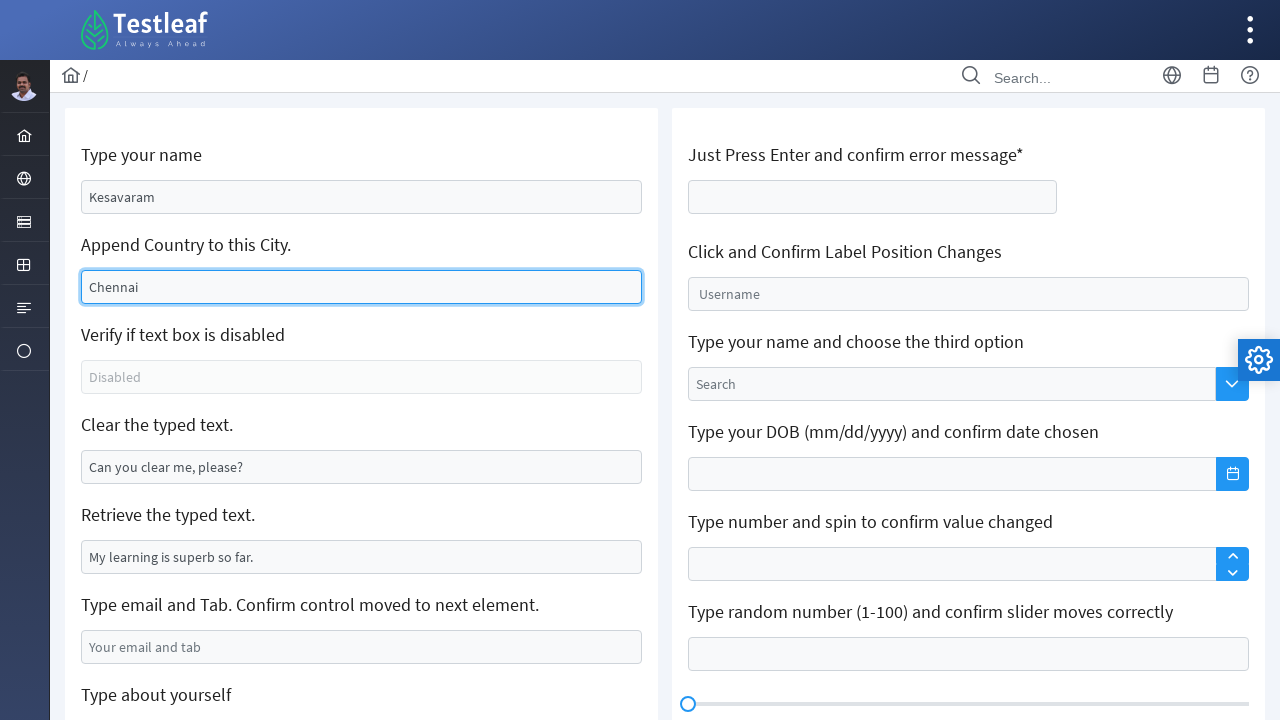

Cleared the third input field on input[name='j_idt88:j_idt95']
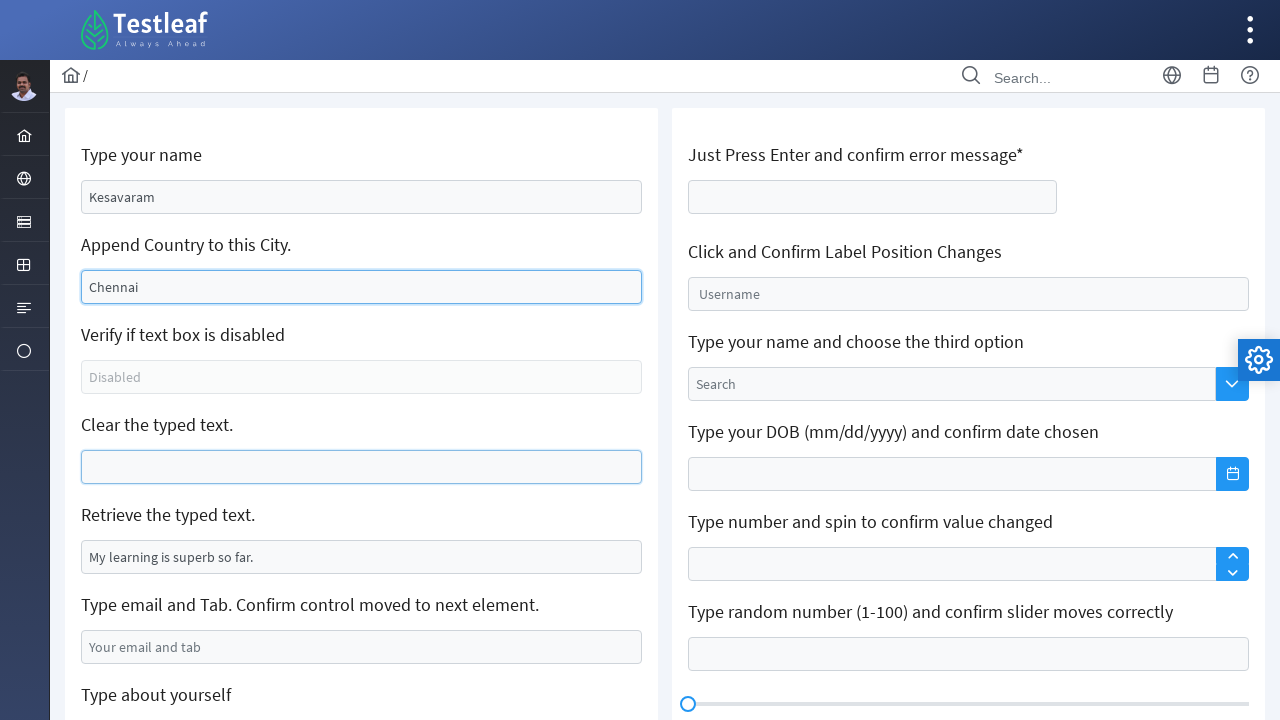

Cleared the fourth input field on input[name='j_idt88:j_idt97']
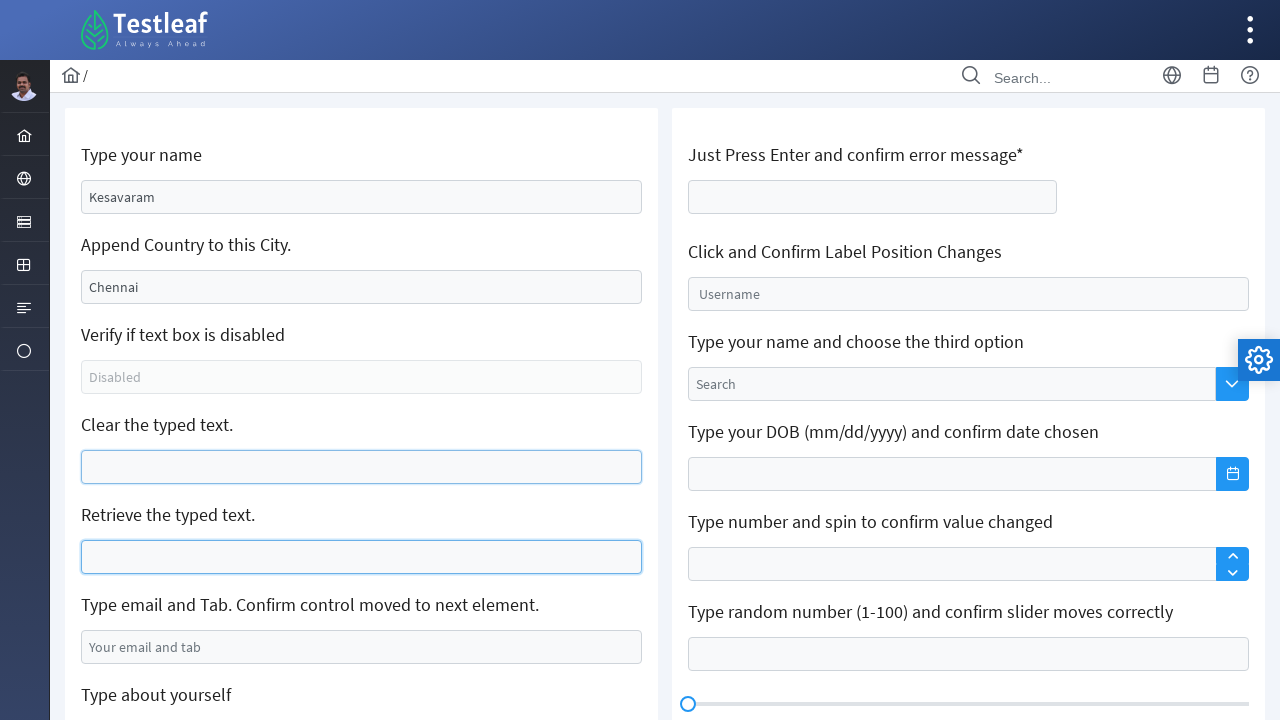

Filled fourth input field with retrieved text value on input[name='j_idt88:j_idt97']
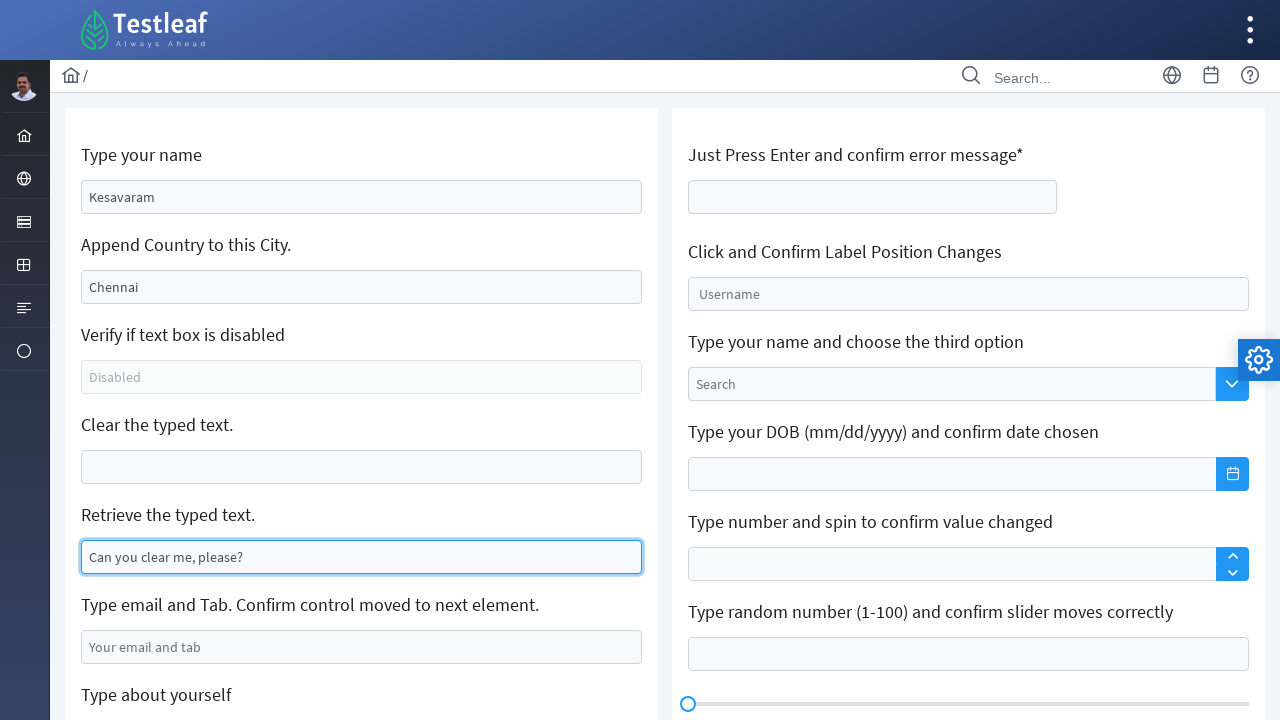

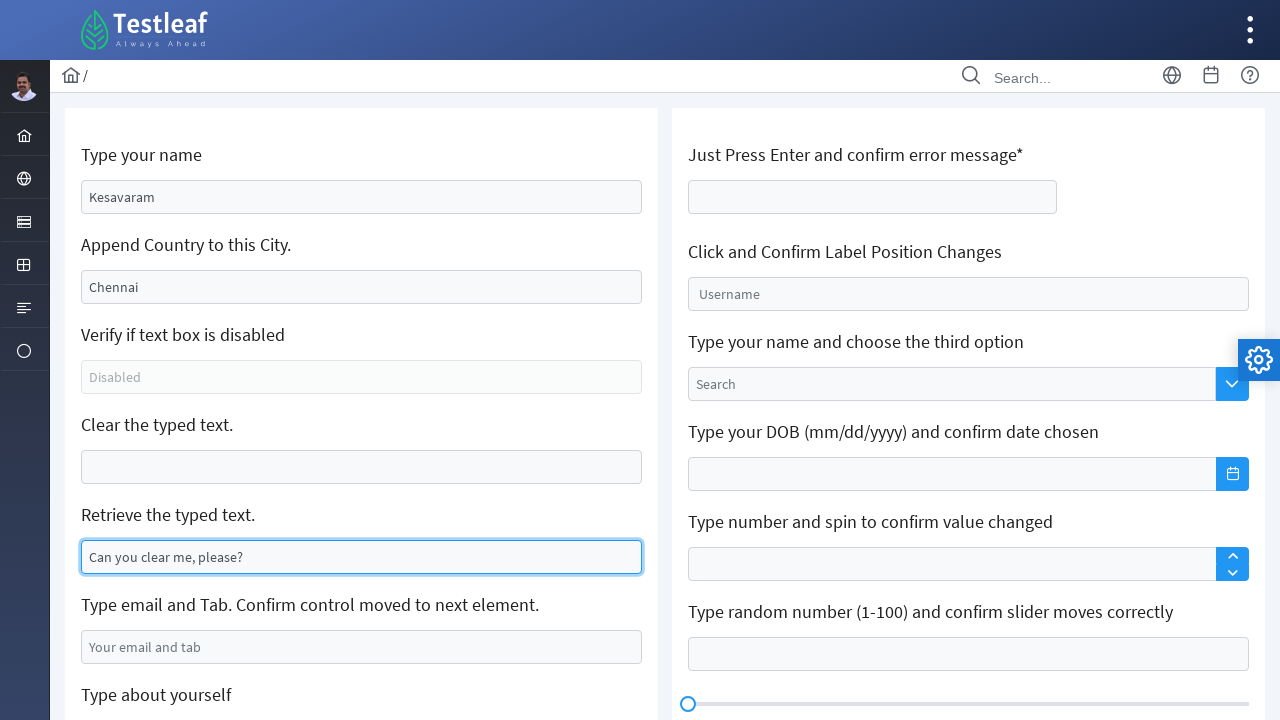